Tests the contact form functionality by navigating to the contact page, filling in name, email, subject, and message fields, then submitting the form and verifying the confirmation message appears.

Starting URL: https://alchemy.hguy.co/lms

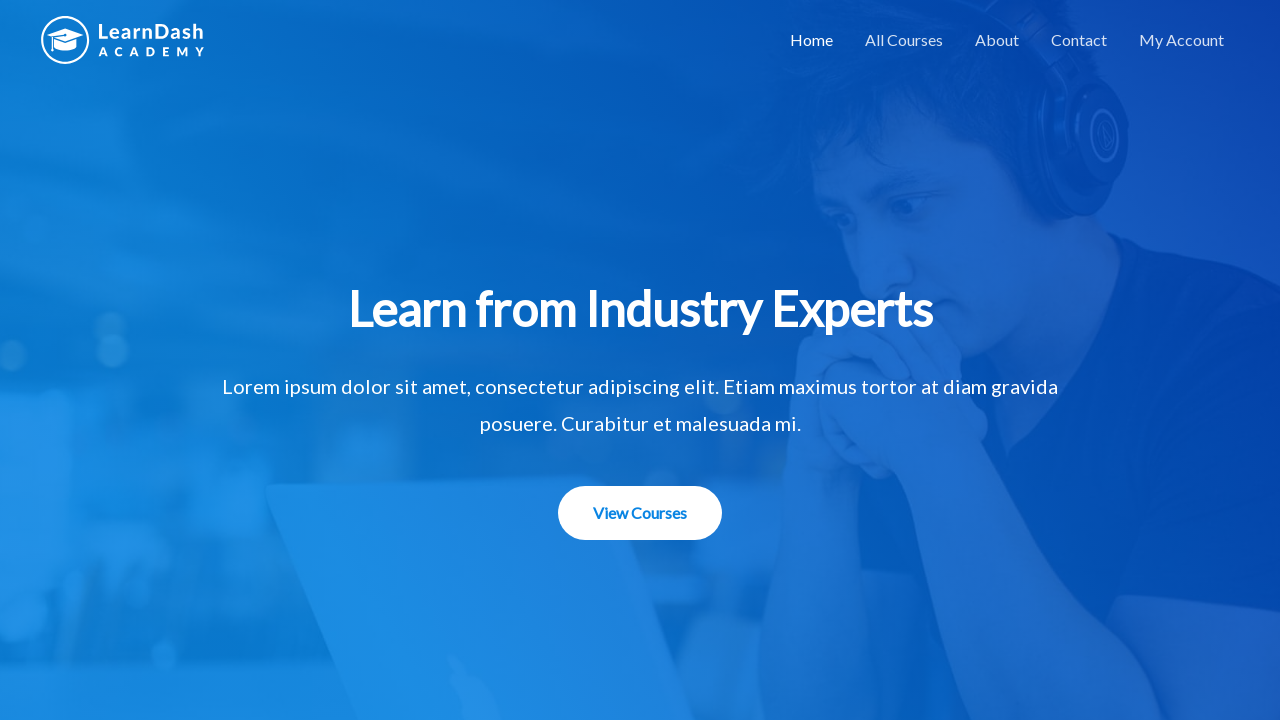

Clicked on Contact link at (1079, 40) on xpath=//a[contains(text(),'Contact')]
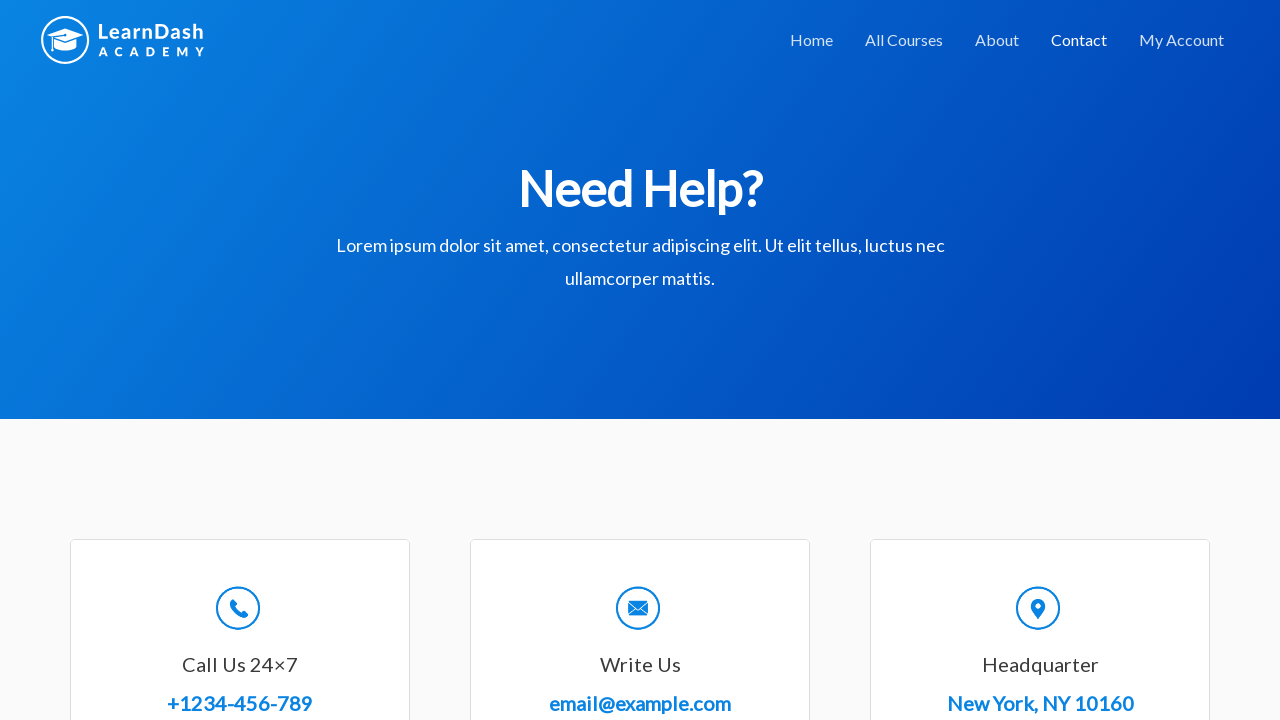

Filled in name field with 'JohnDoe' on #wpforms-8-field_0
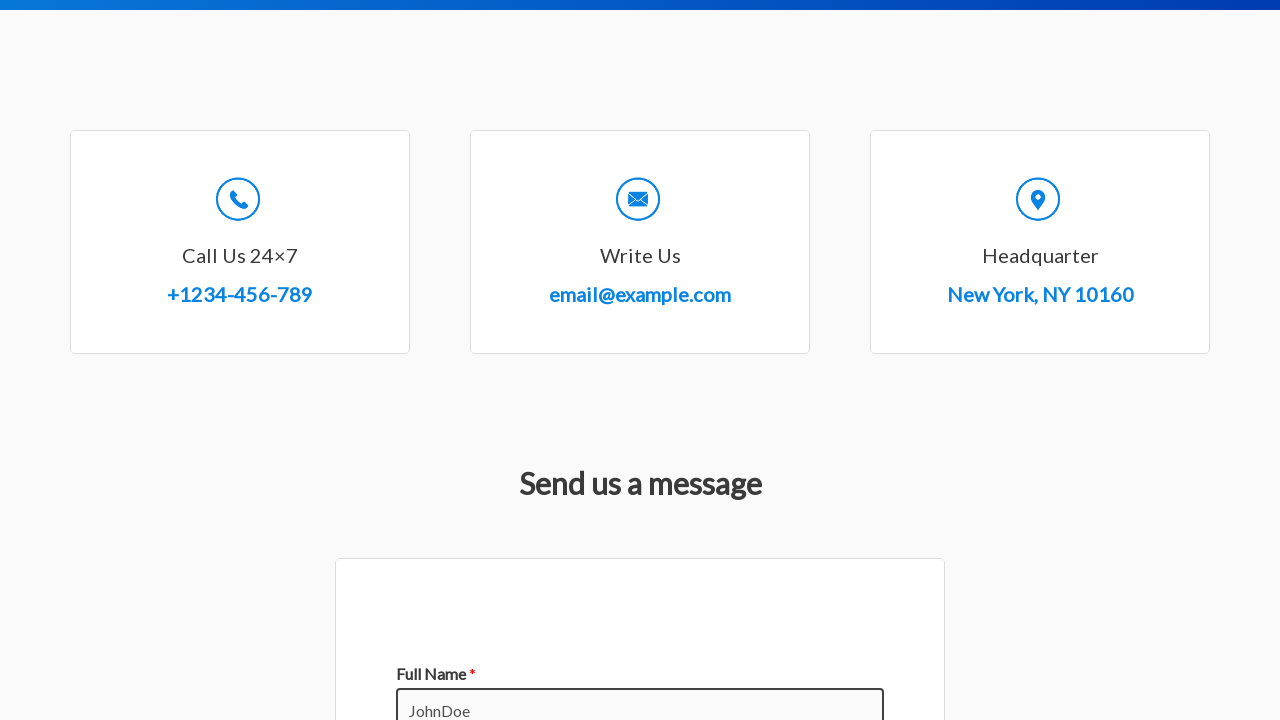

Filled in email field with 'johndoe@example.com' on #wpforms-8-field_1
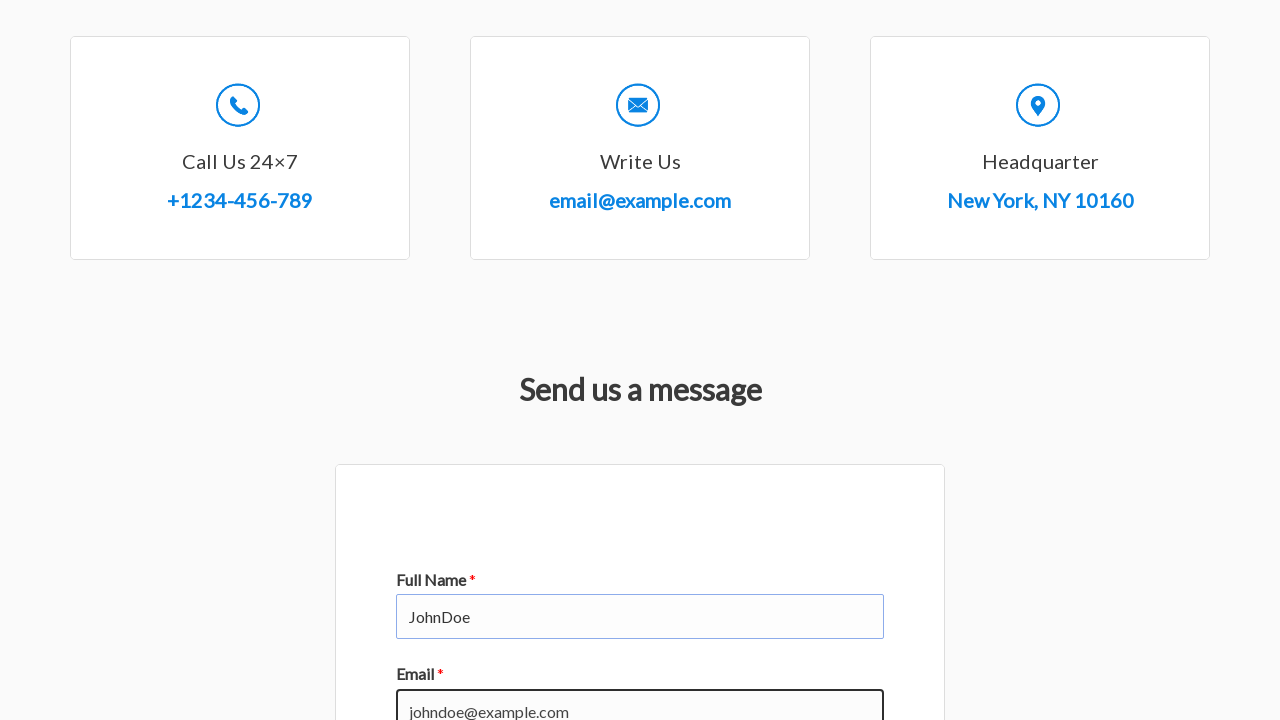

Filled in subject field with 'General Inquiry' on #wpforms-8-field_3
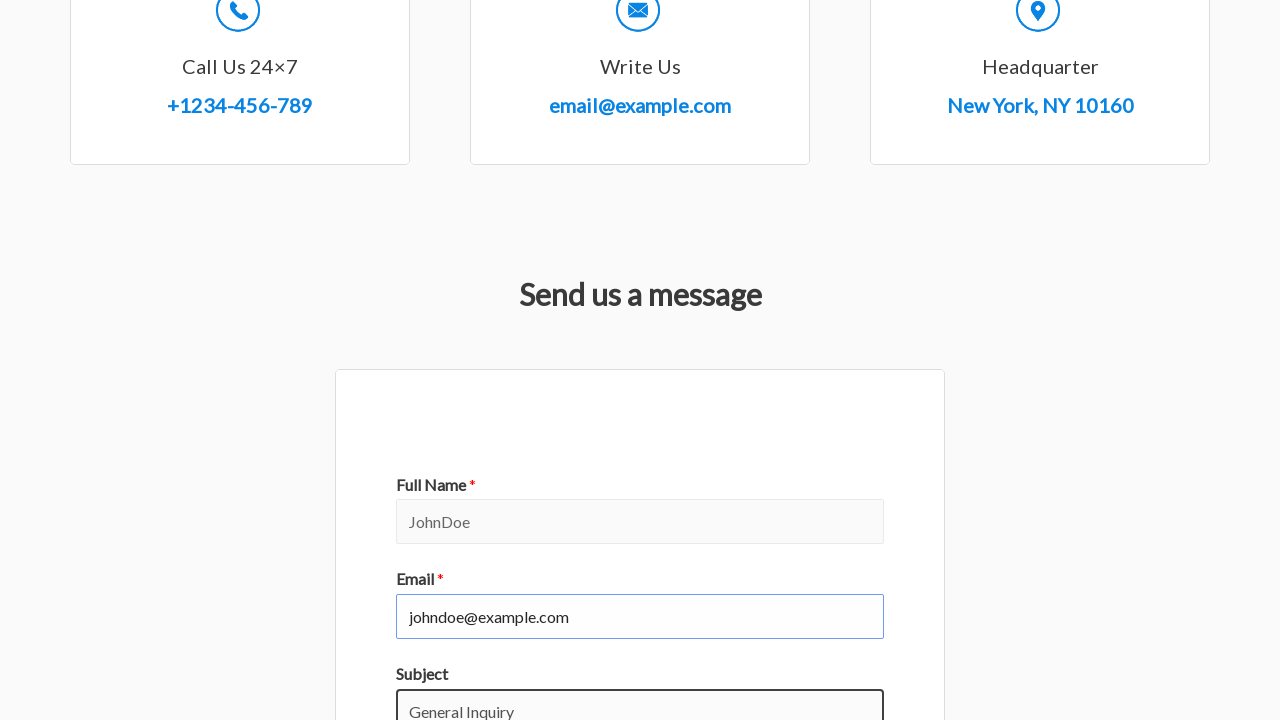

Filled in message field with test message on #wpforms-8-field_2
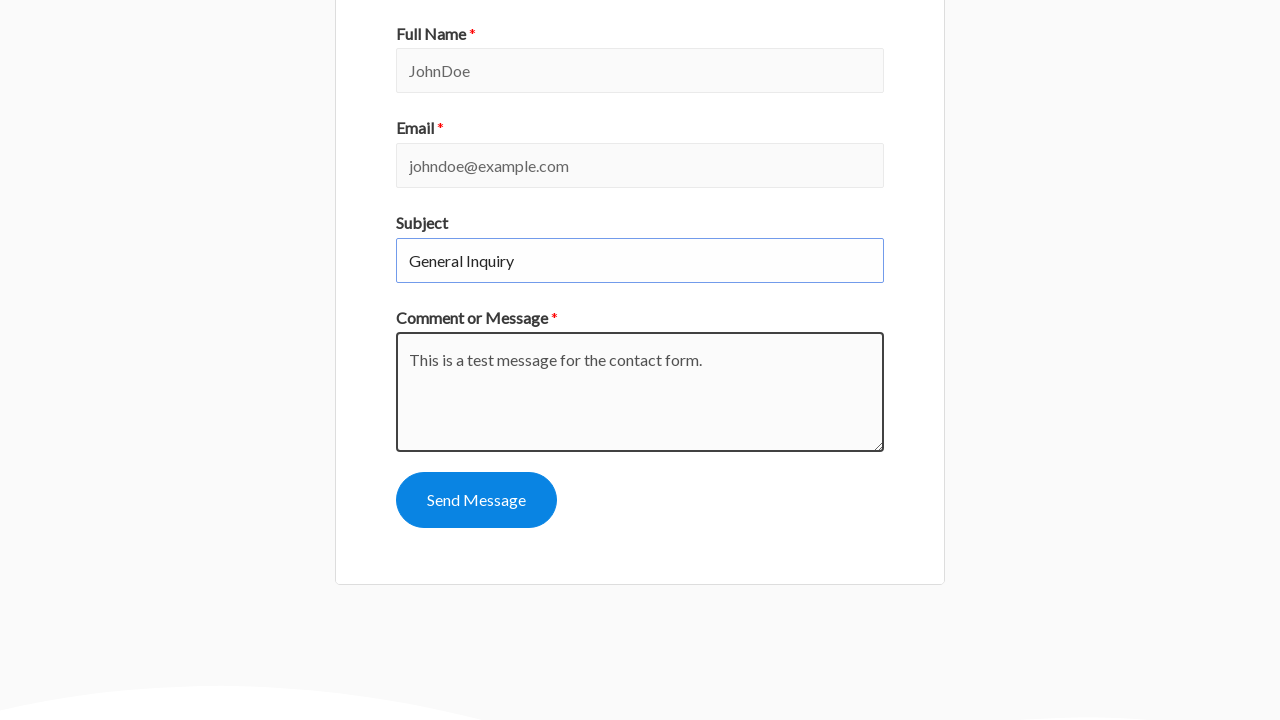

Clicked submit button to send contact form at (476, 500) on #wpforms-submit-8
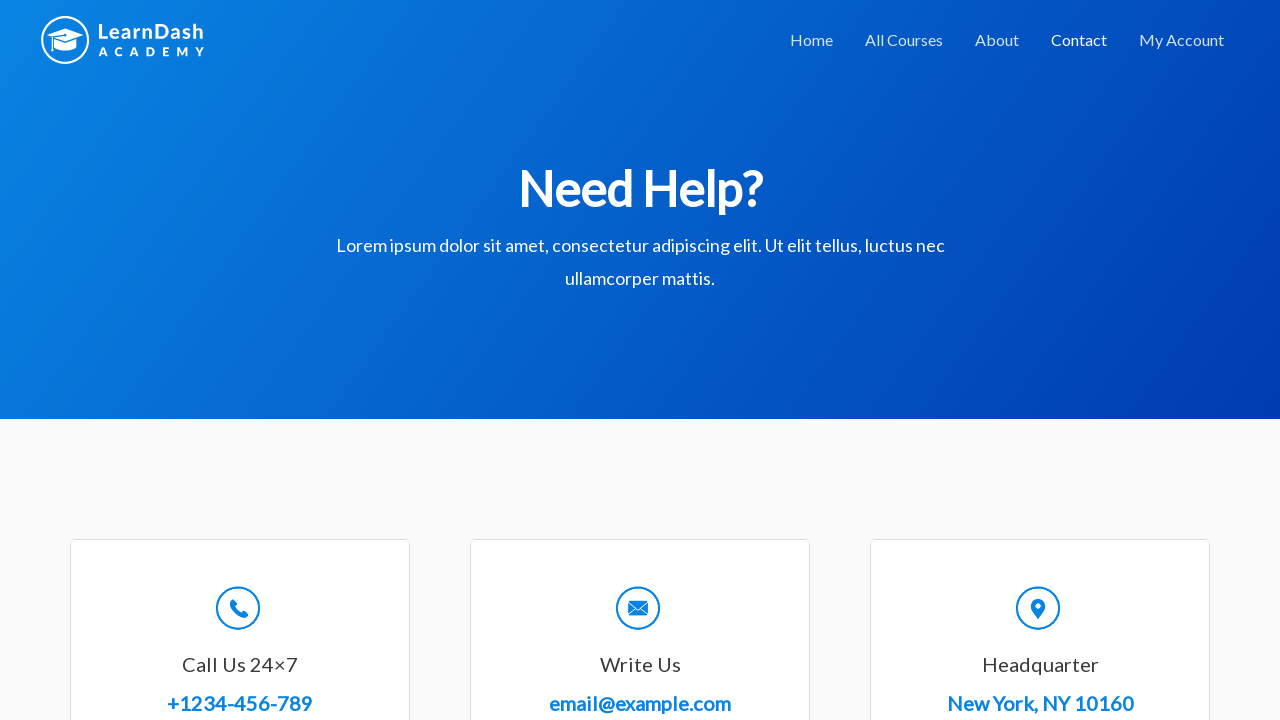

Contact form confirmation message appeared
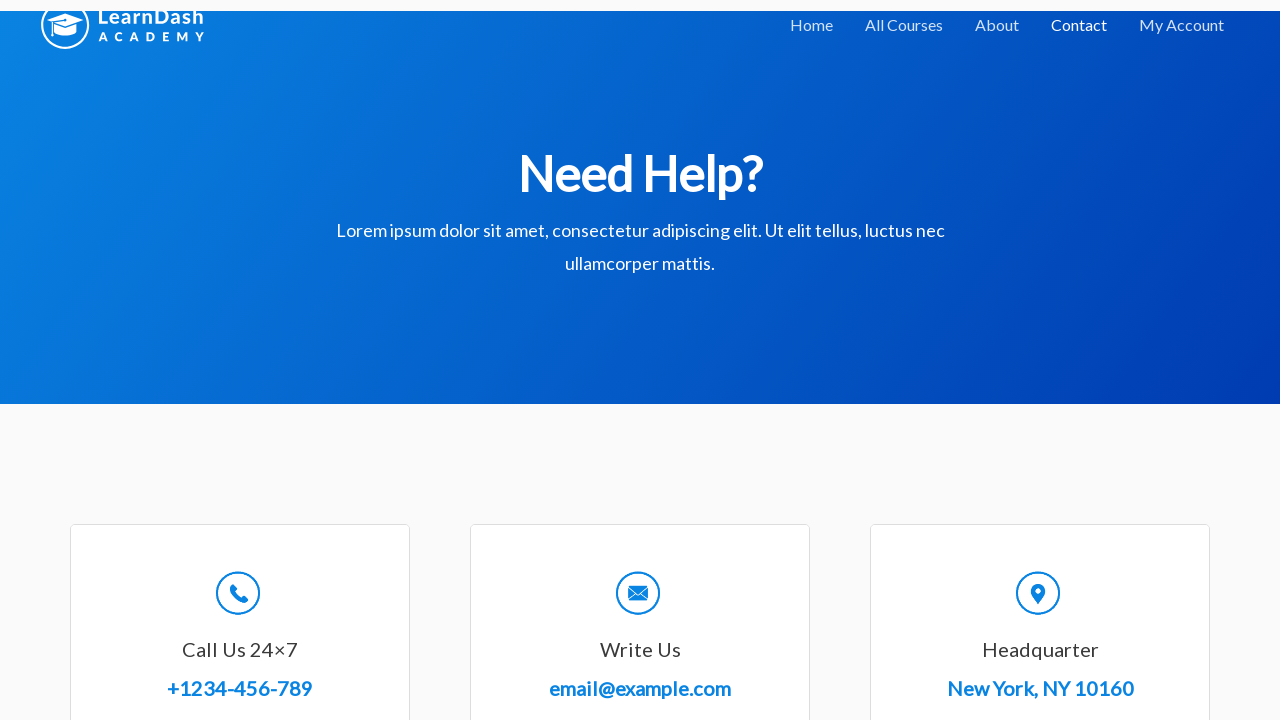

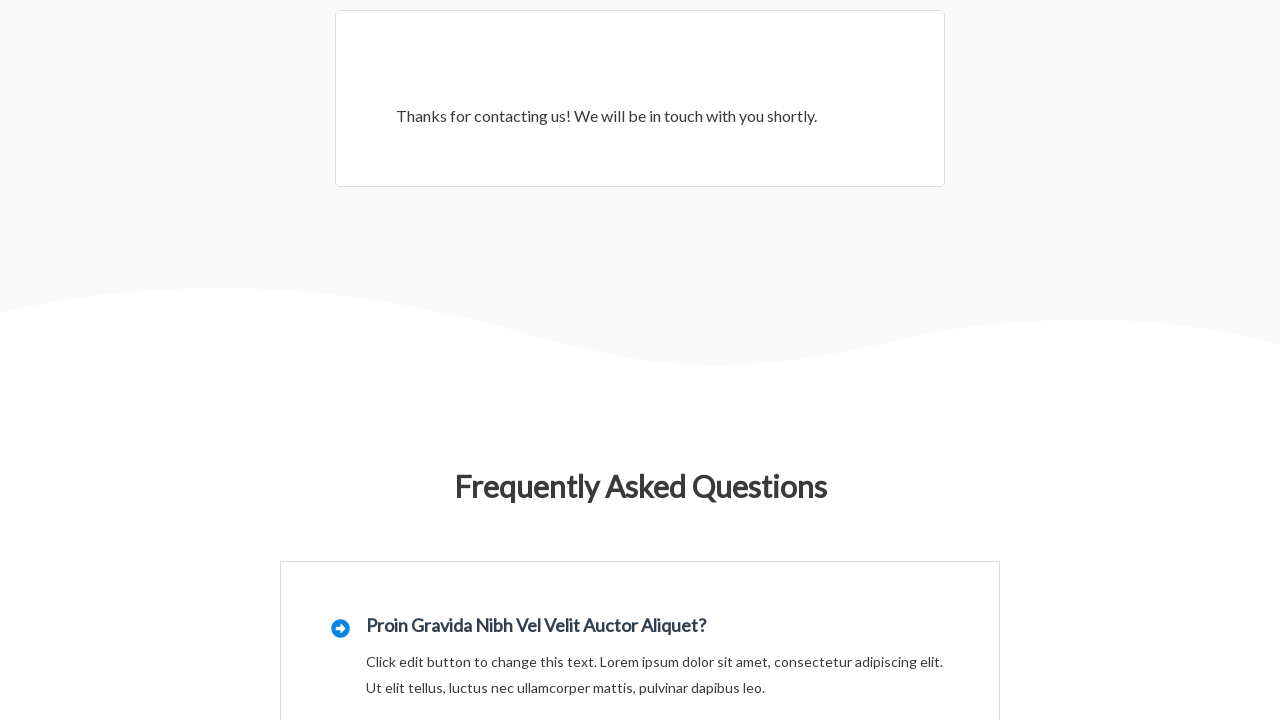